Tests dropdown selection functionality by selecting options using three different methods: by index, by visible text, and by value on a currency dropdown.

Starting URL: https://www.rahulshettyacademy.com/dropdownsPractise/

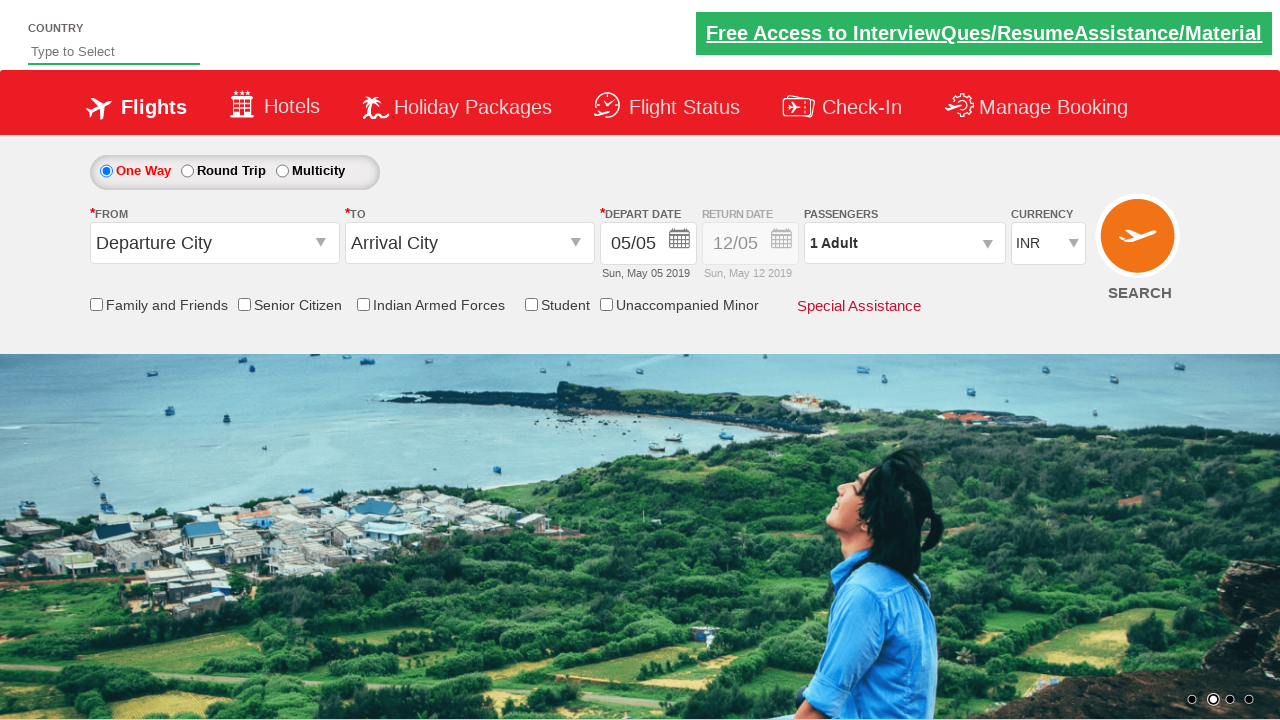

Currency dropdown element is visible and ready
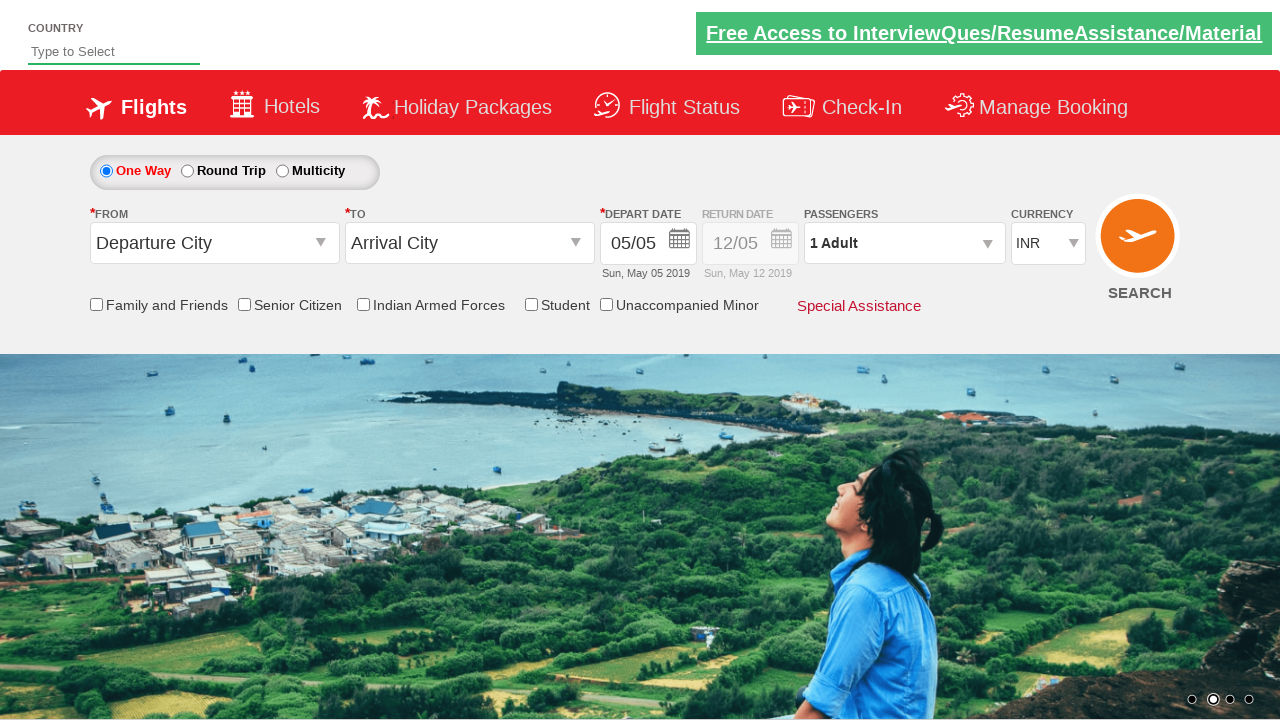

Selected dropdown option by index 3 (4th option) on #ctl00_mainContent_DropDownListCurrency
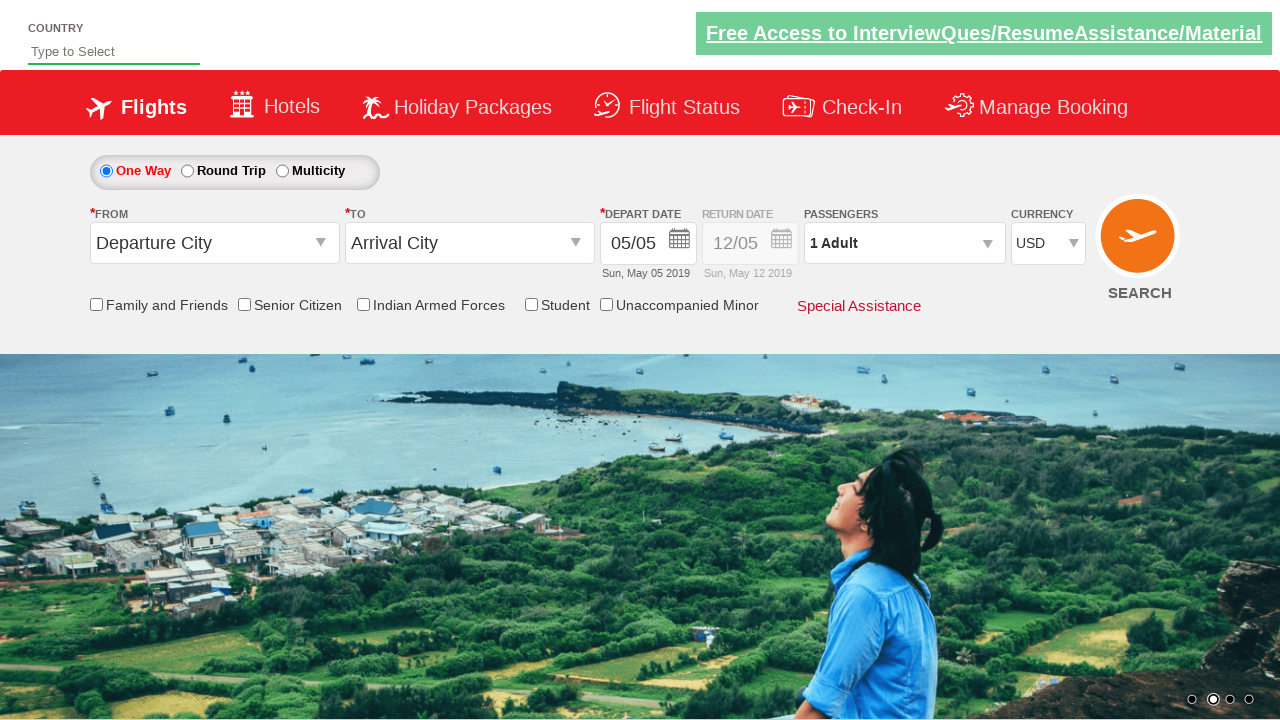

Selected dropdown option by visible text 'AED' on #ctl00_mainContent_DropDownListCurrency
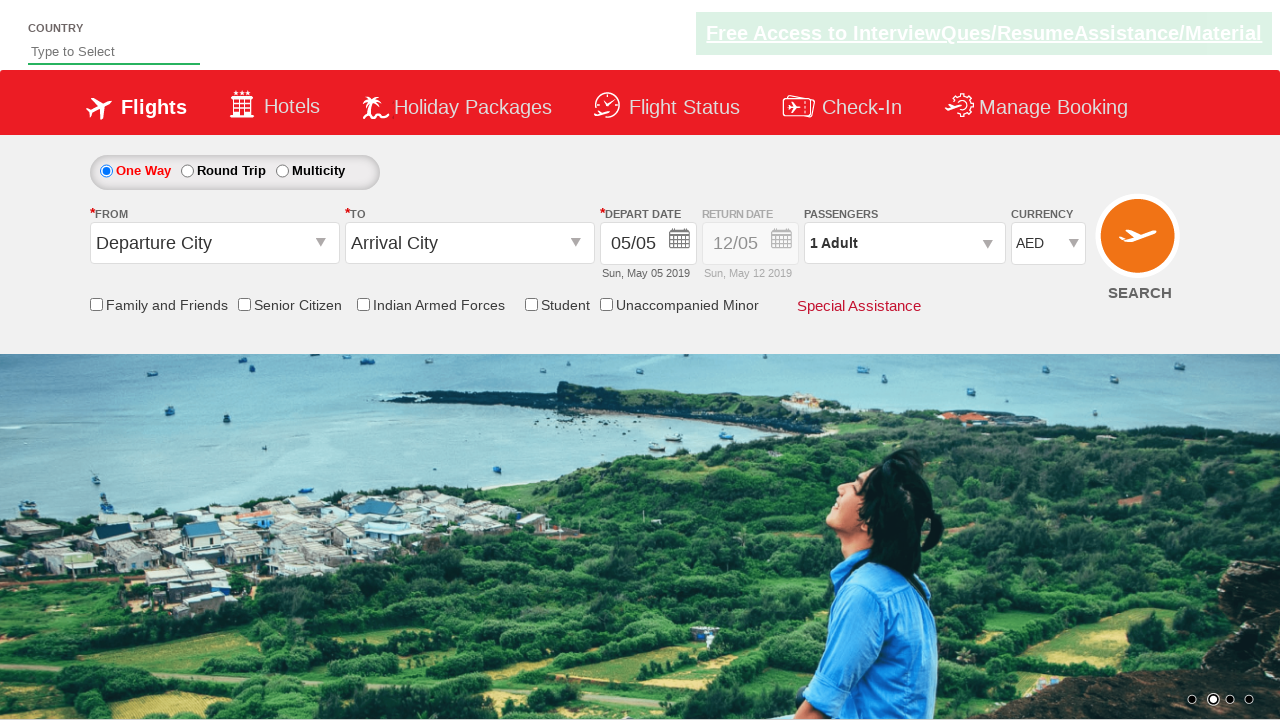

Selected dropdown option by value 'INR' on #ctl00_mainContent_DropDownListCurrency
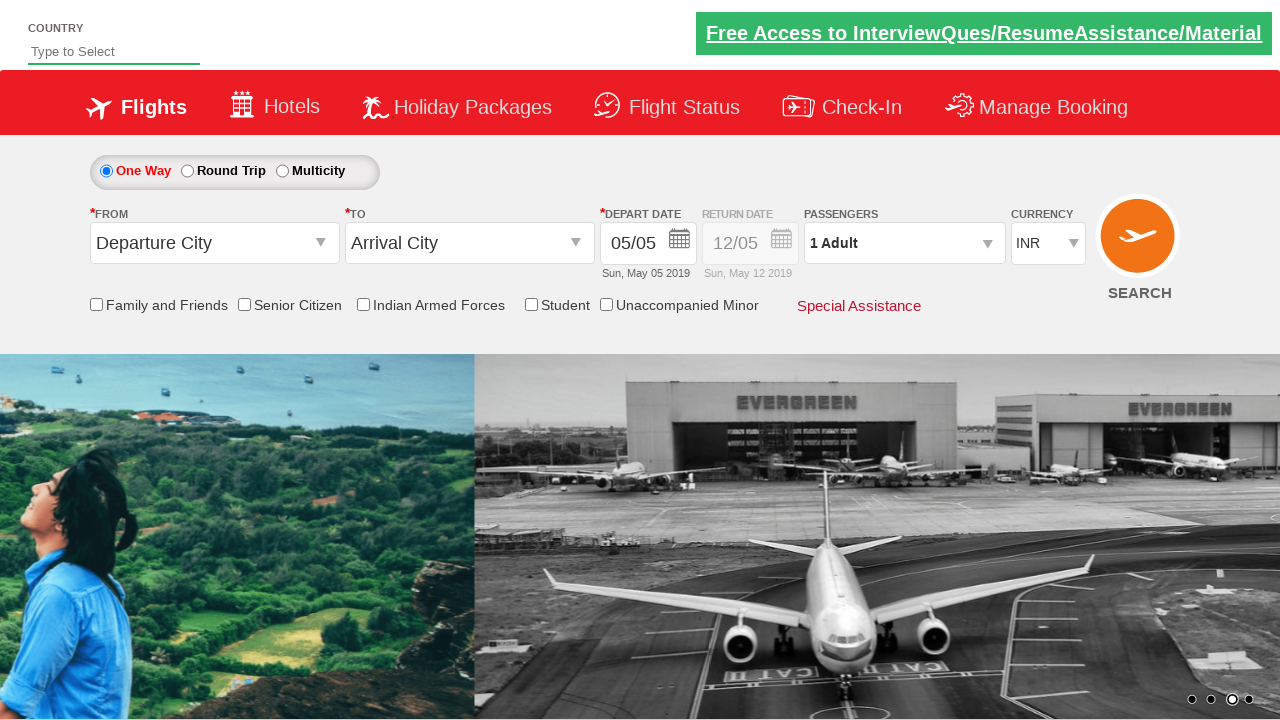

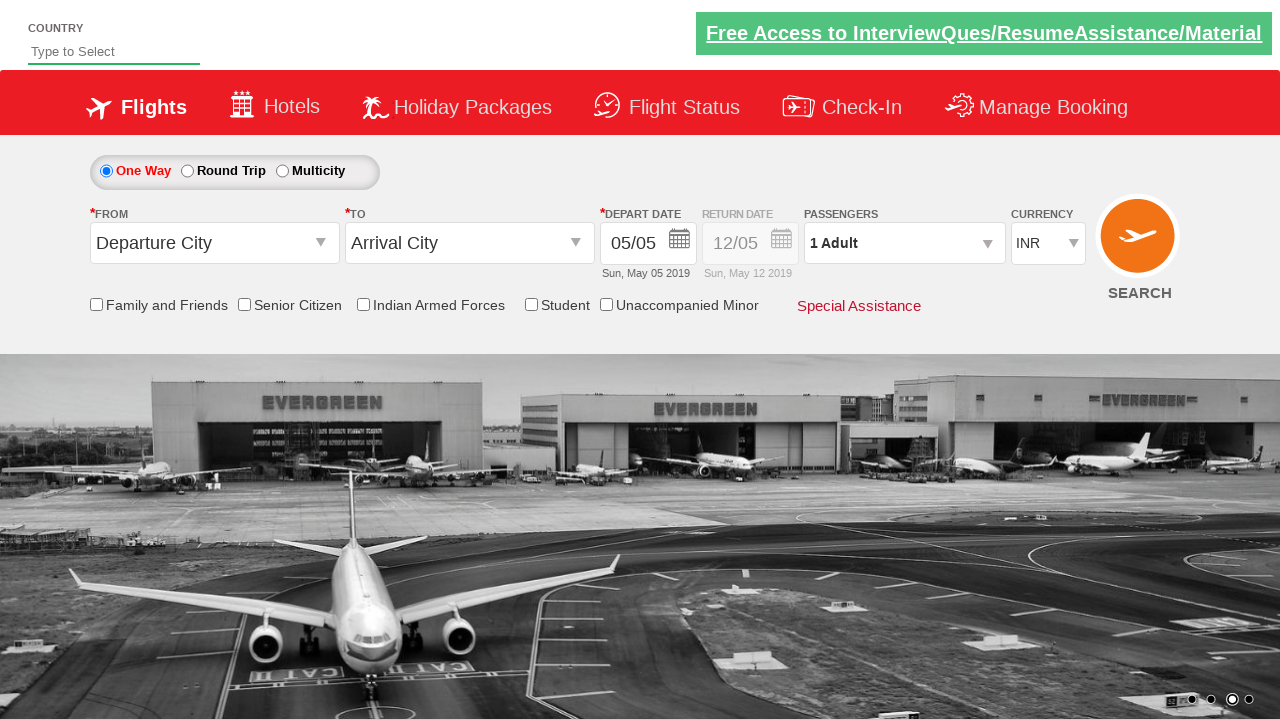